Tests navigation to the web-form page by clicking a chapter link and verifying the page loads with correct URL and title

Starting URL: https://bonigarcia.dev/selenium-webdriver-java/

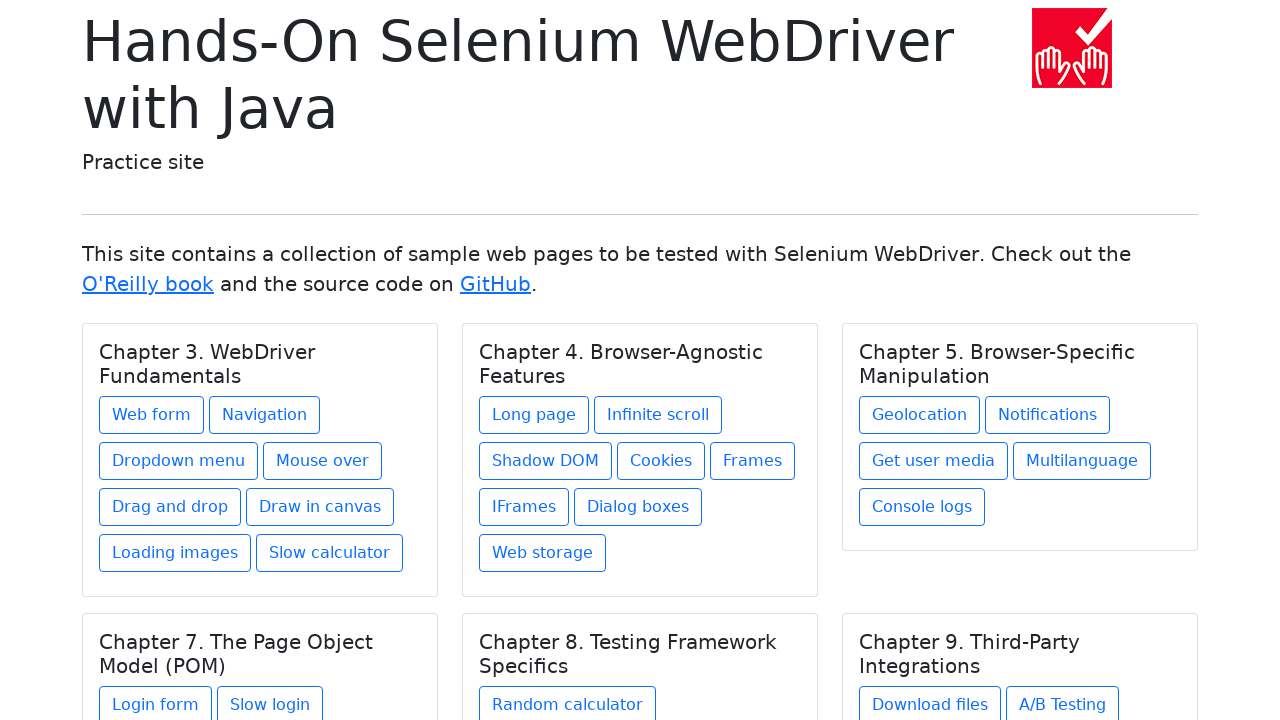

Clicked Web form link under Chapter 3 at (152, 415) on xpath=//h5[text() = 'Chapter 3. WebDriver Fundamentals']/../a[@href = 'web-form.
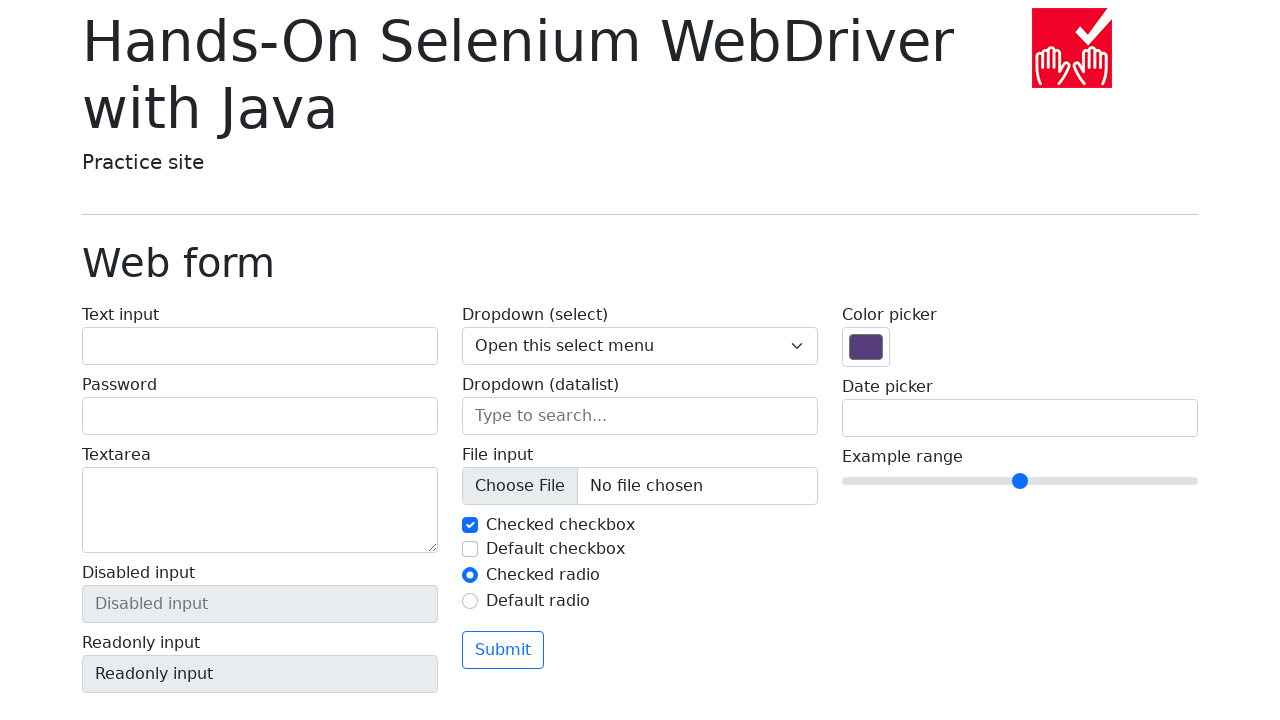

Web form page loaded with title element visible
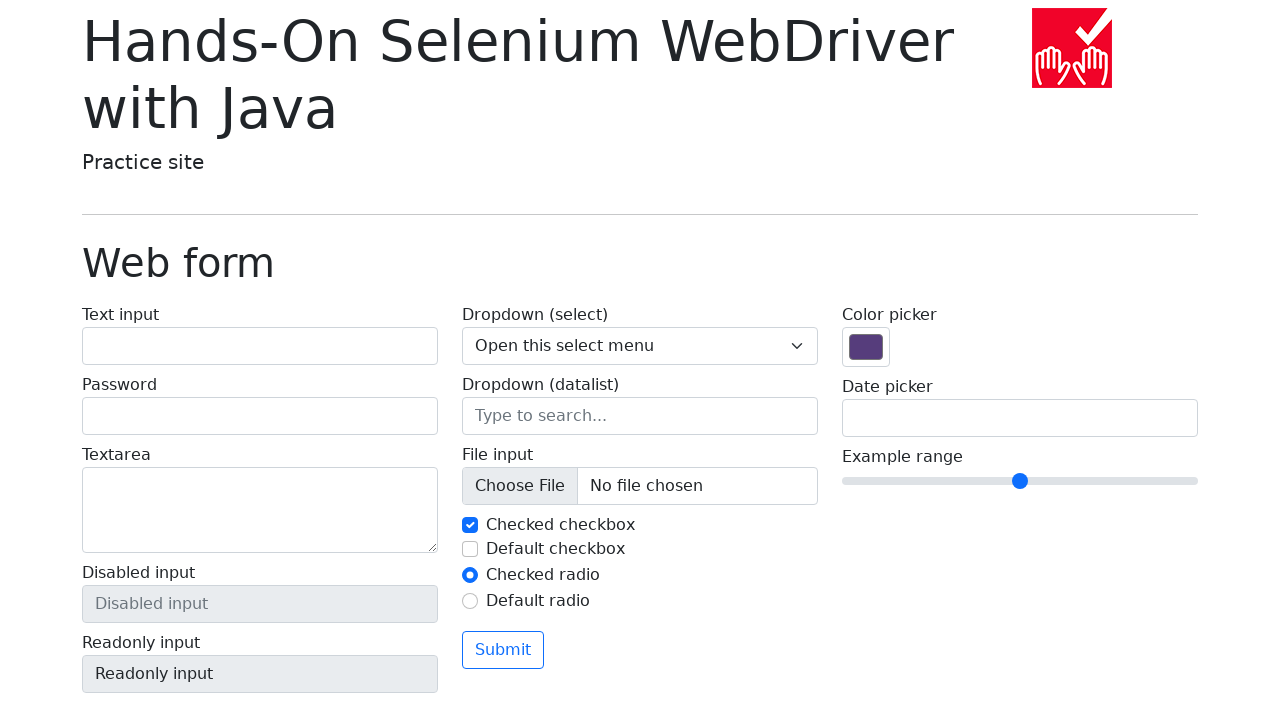

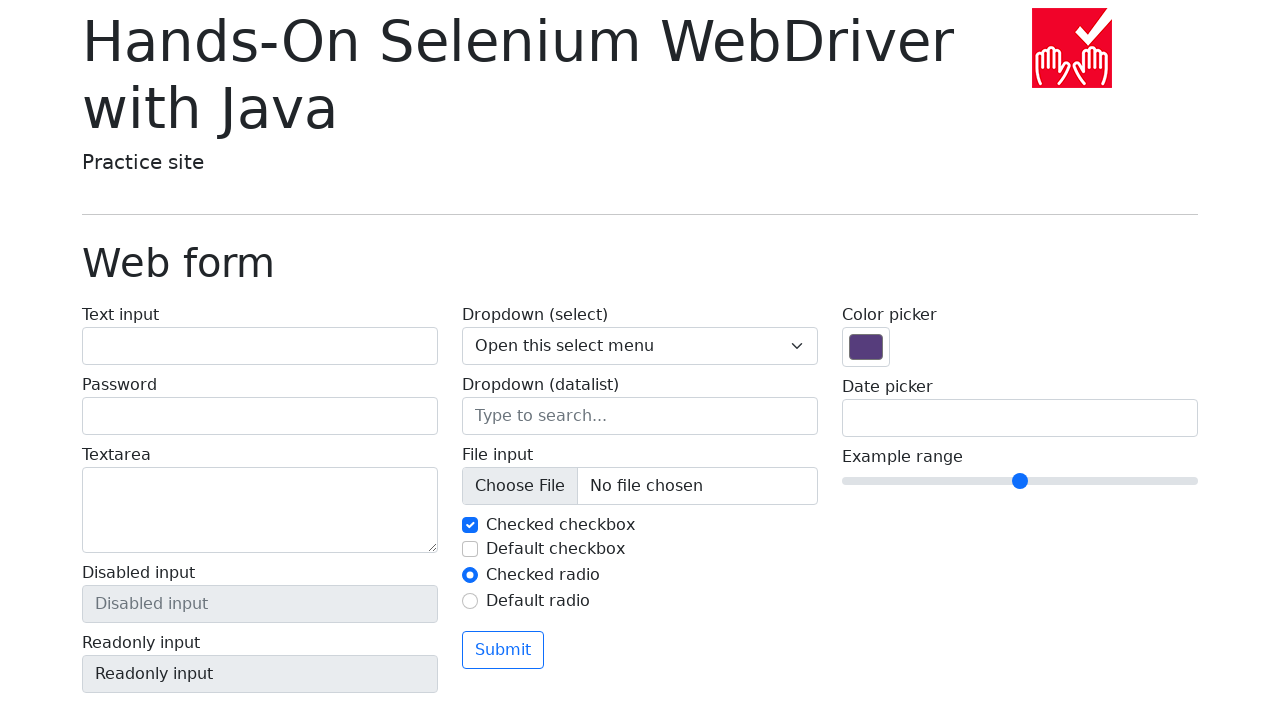